Tests iframe interaction by switching to an iframe, clicking a button inside it, then switching back to the main content and verifying the page heading is accessible.

Starting URL: https://testeroprogramowania.github.io/selenium/iframe.html

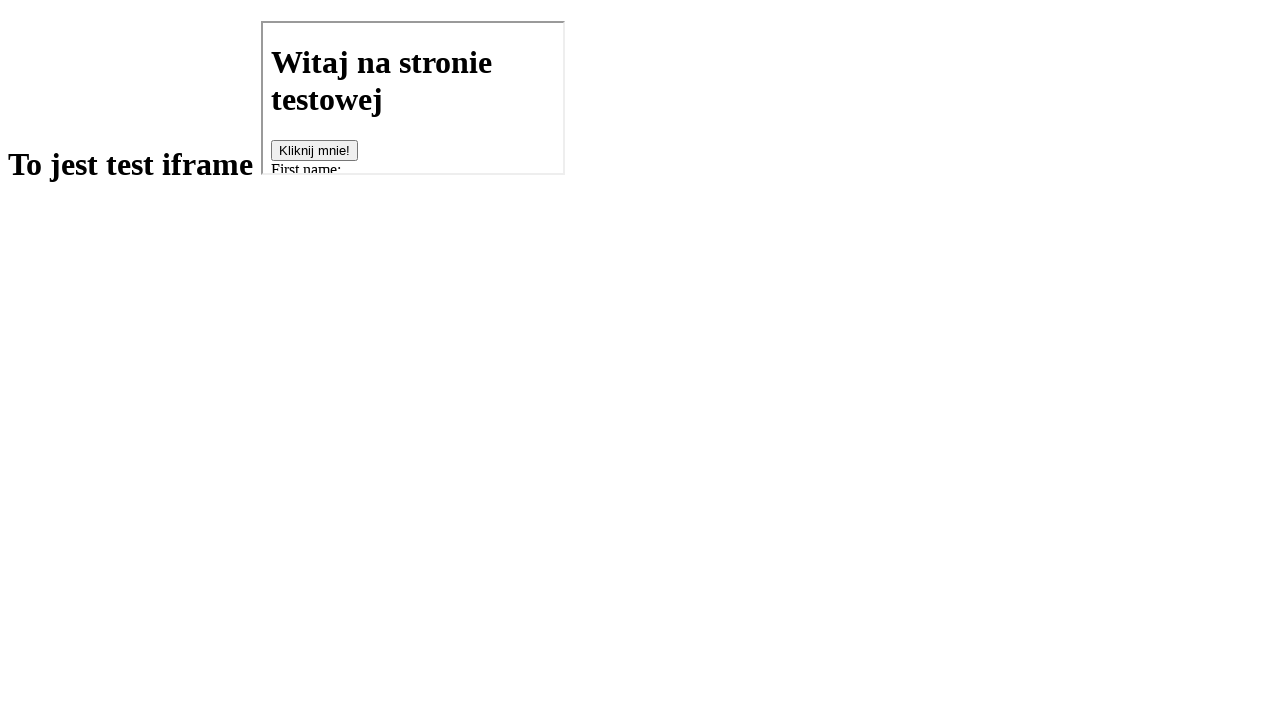

Located the first iframe on the page
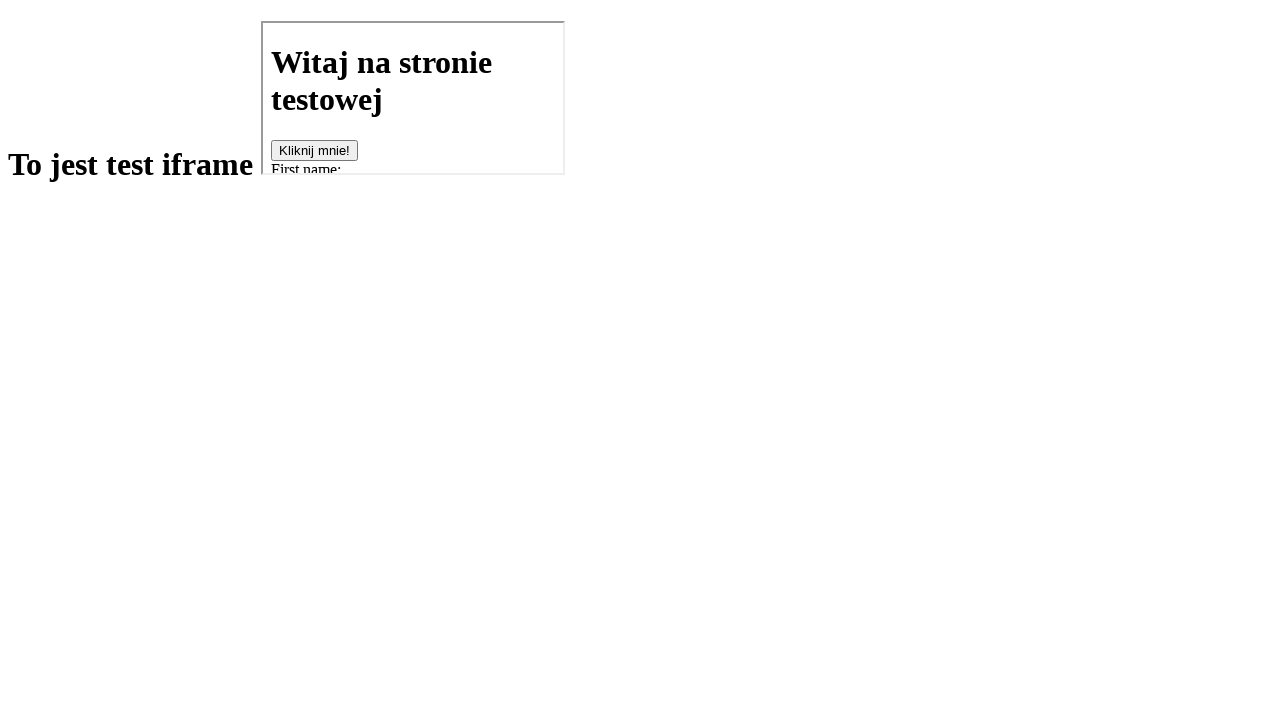

Clicked the 'newPage' button inside the iframe at (304, 99) on iframe >> nth=0 >> internal:control=enter-frame >> #newPage
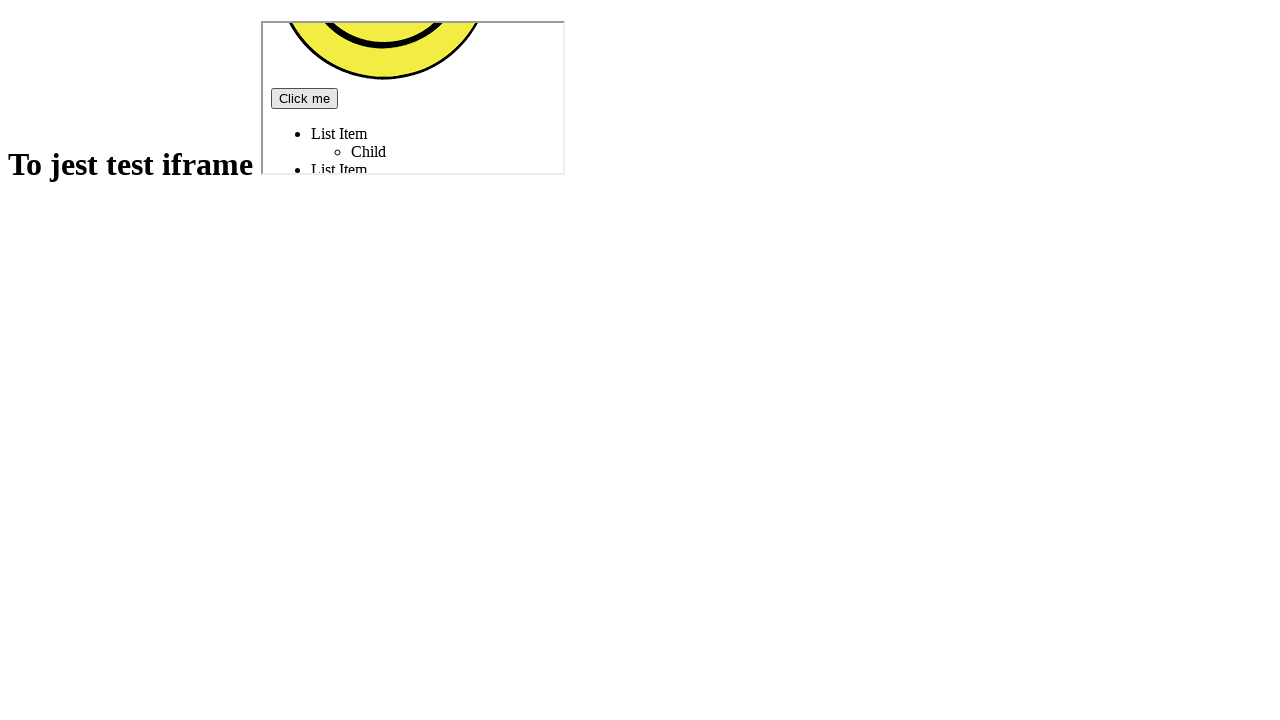

h1 element loaded on the main page
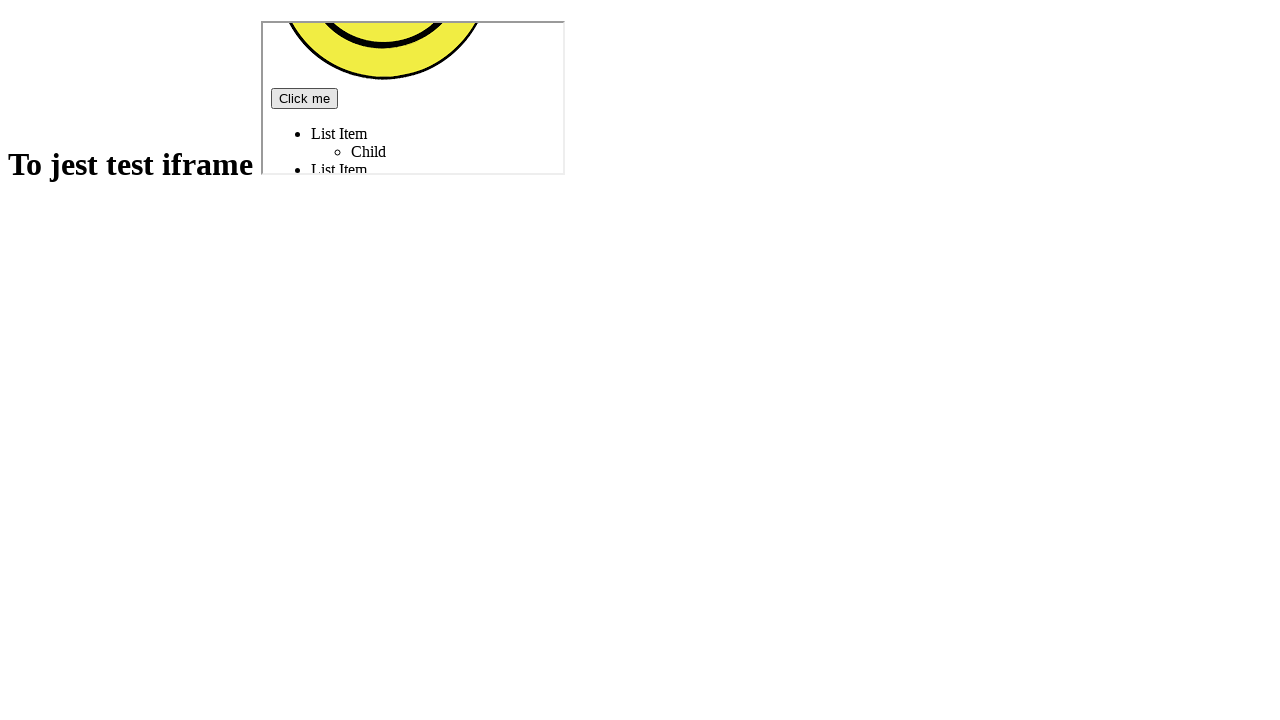

Retrieved h1 text content: 'To jest test iframe





'
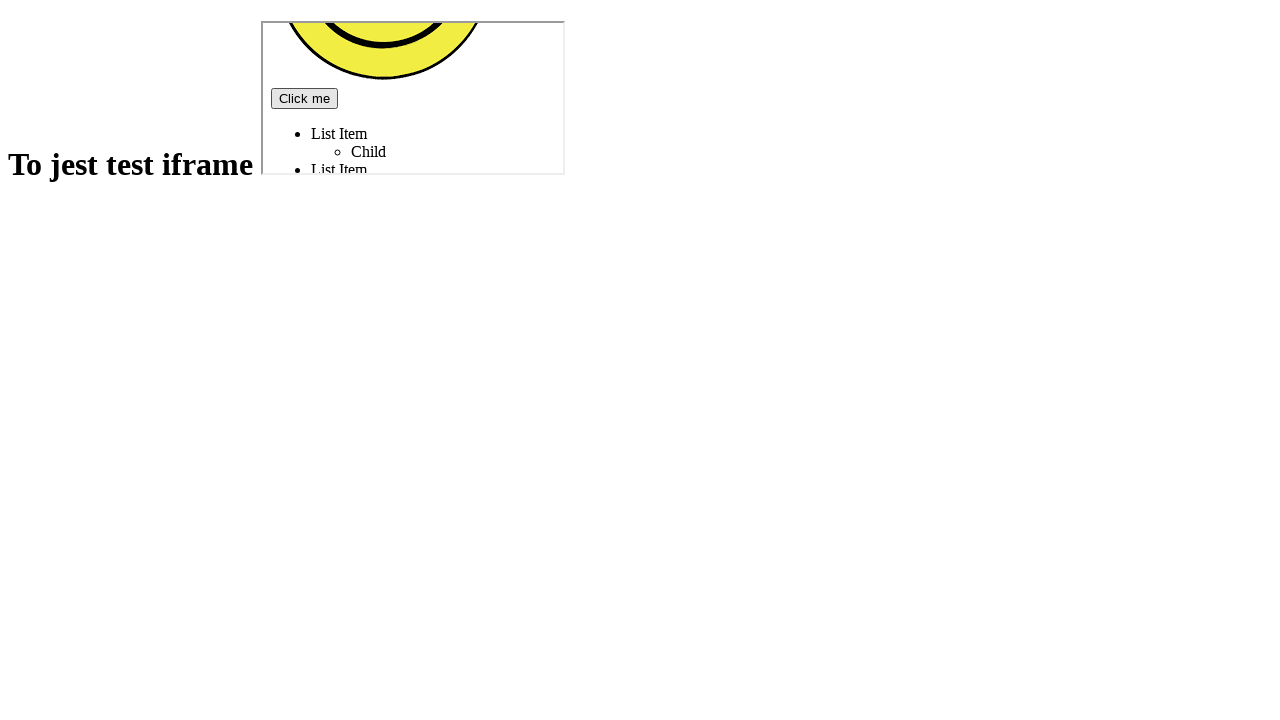

Printed h1 text content to console
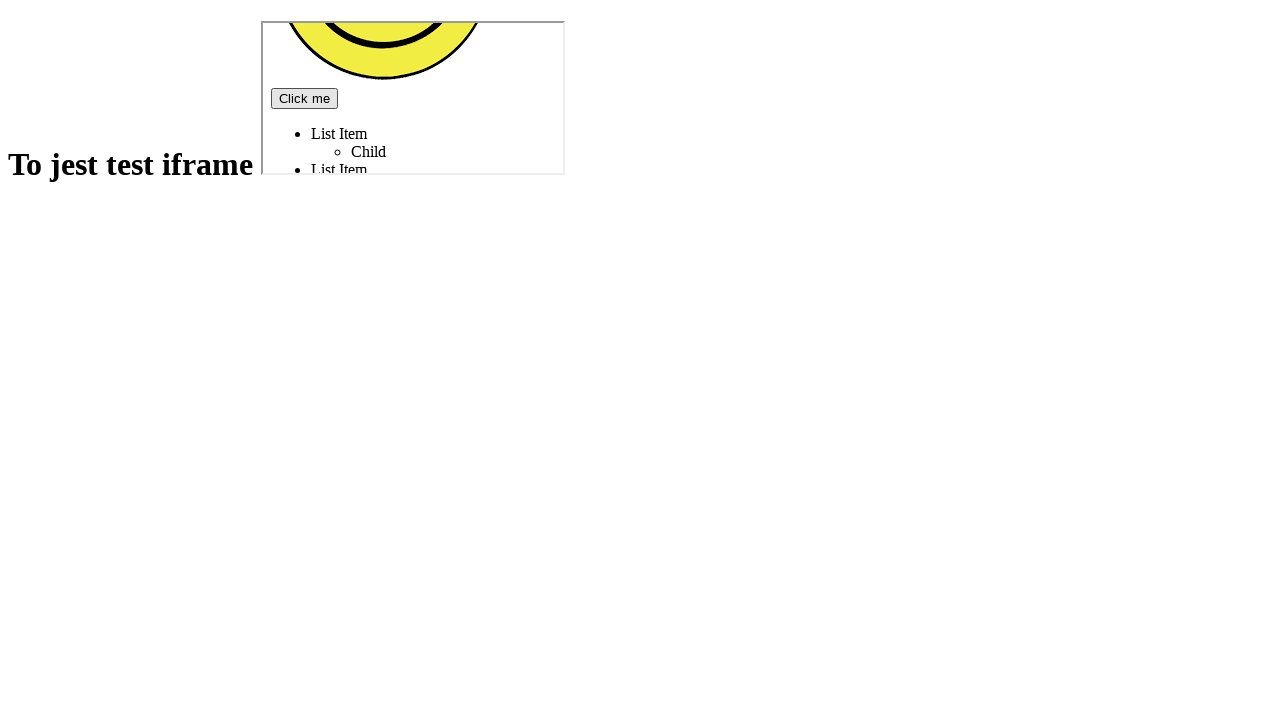

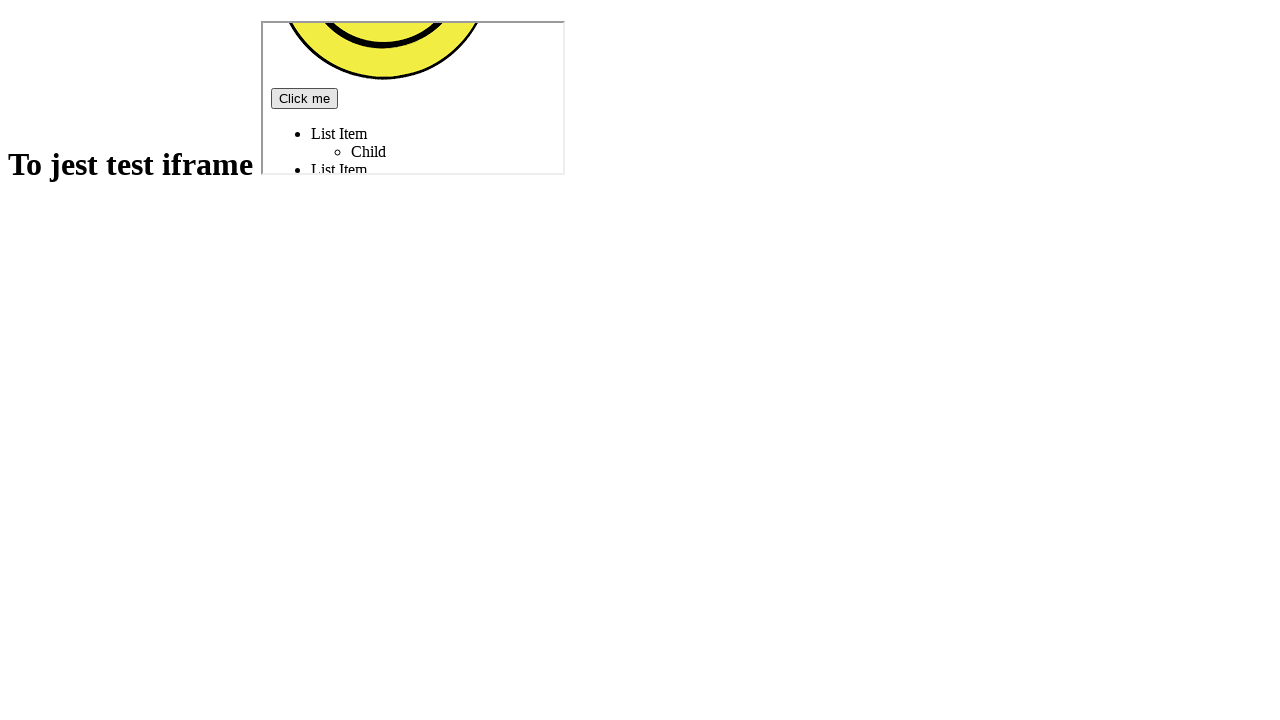